Tests adding a product (iPhone 12 Mini) to the shopping cart and then removing it, verifying the cart becomes empty with the expected message.

Starting URL: https://www.bstackdemo.com/

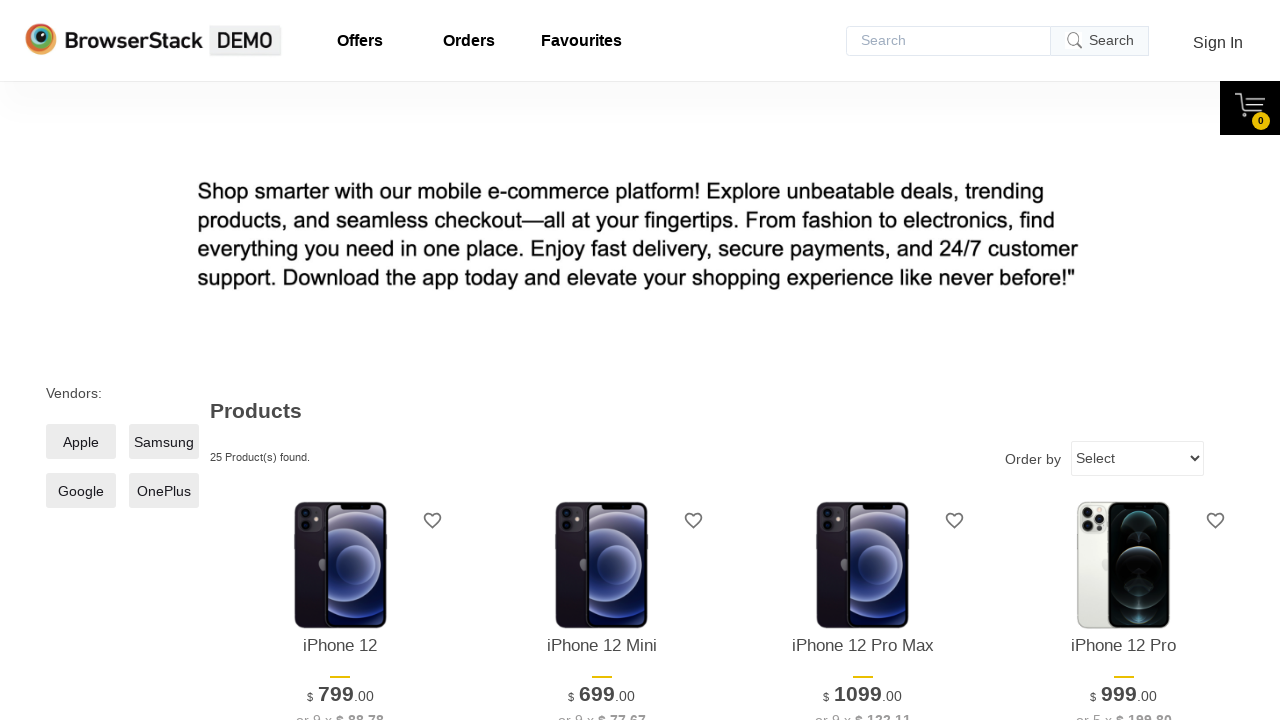

Clicked on iPhone 12 Mini product to add to cart at (340, 361) on xpath=//div[3]/div[4]
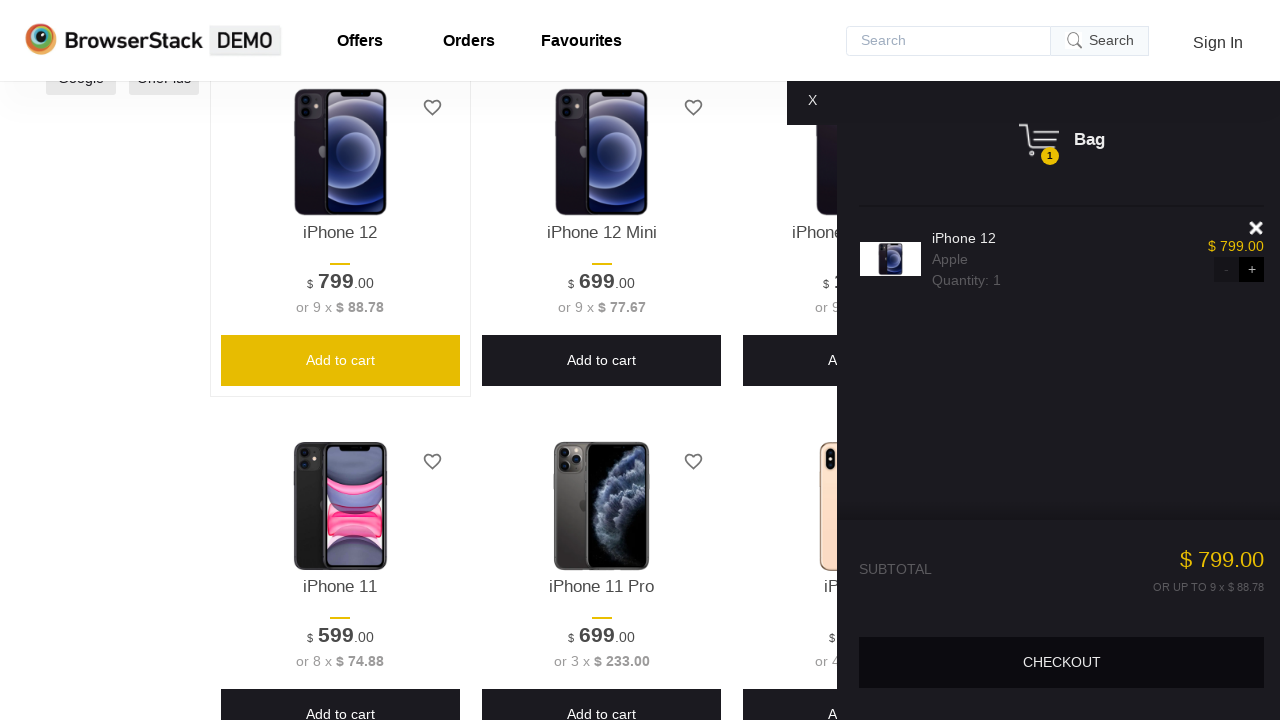

Cart loaded and displays the added iPhone 12 Mini item
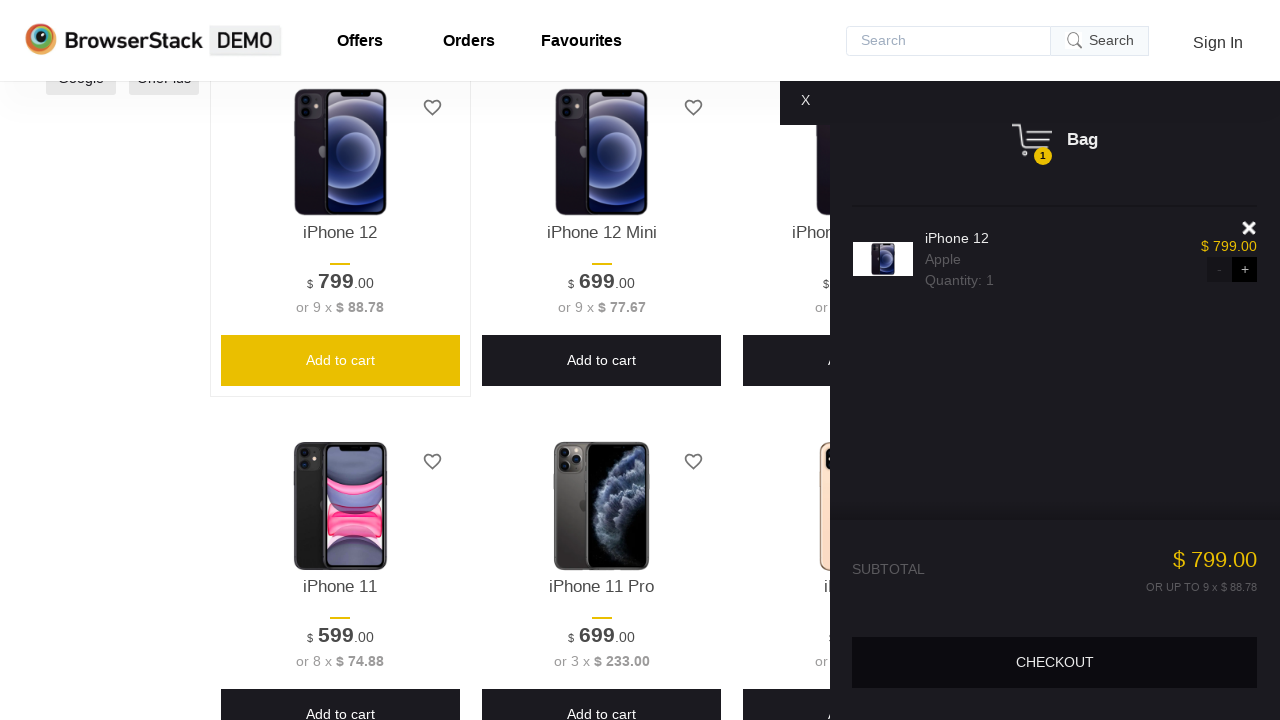

Clicked delete button to remove iPhone 12 Mini from cart at (1250, 228) on .shelf-item__del
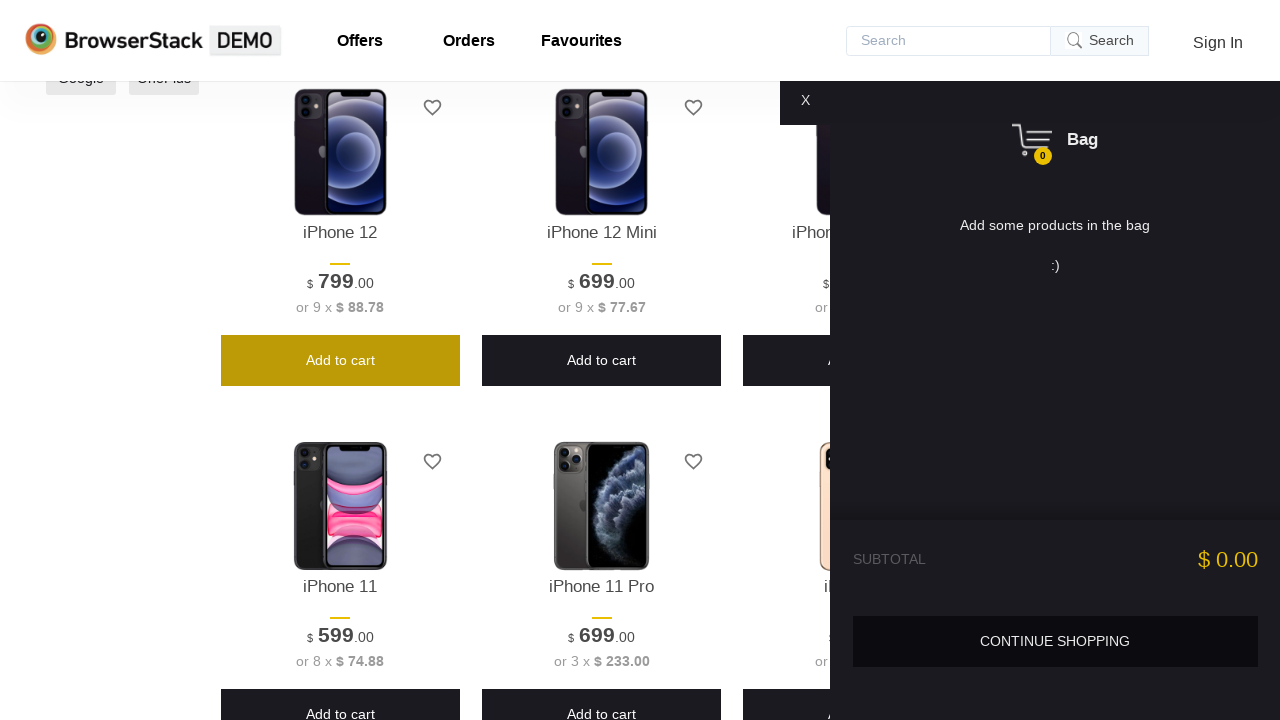

Verified cart is now empty with expected message
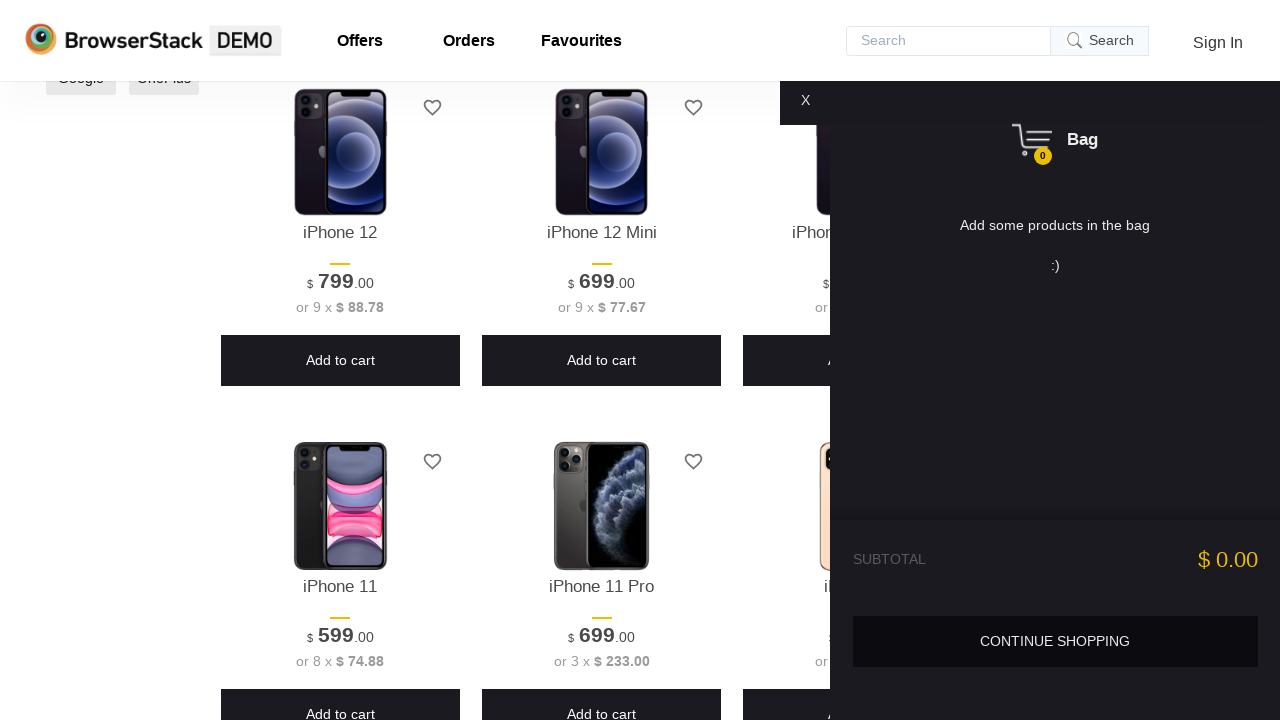

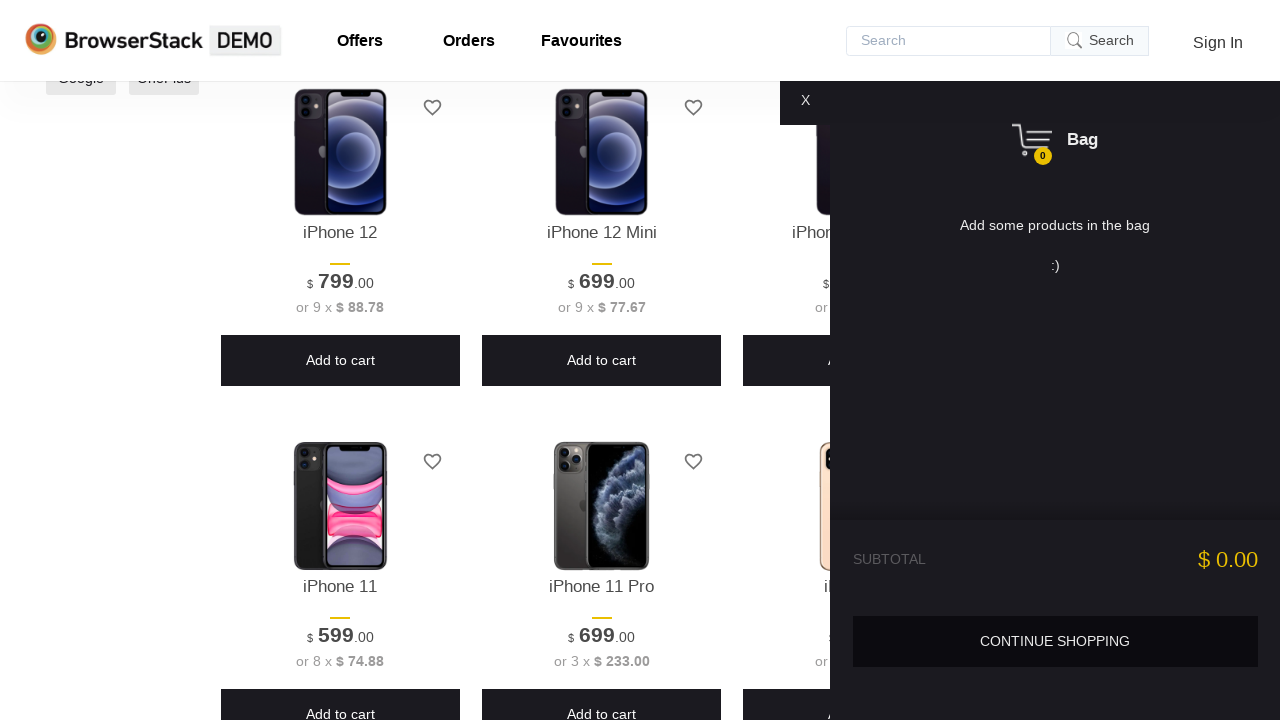